Solves a math problem on a form by extracting a value, calculating the result, filling the answer, checking boxes, and submitting

Starting URL: http://suninjuly.github.io/math.html

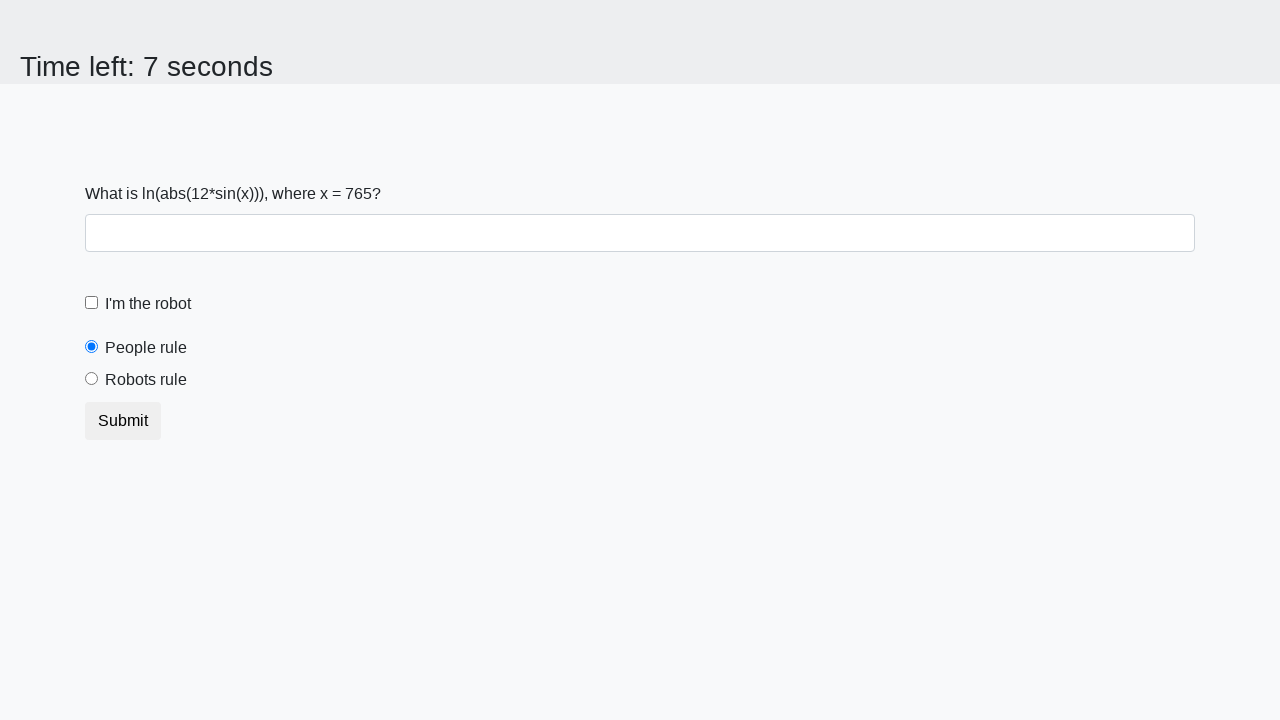

Extracted x value from the math problem
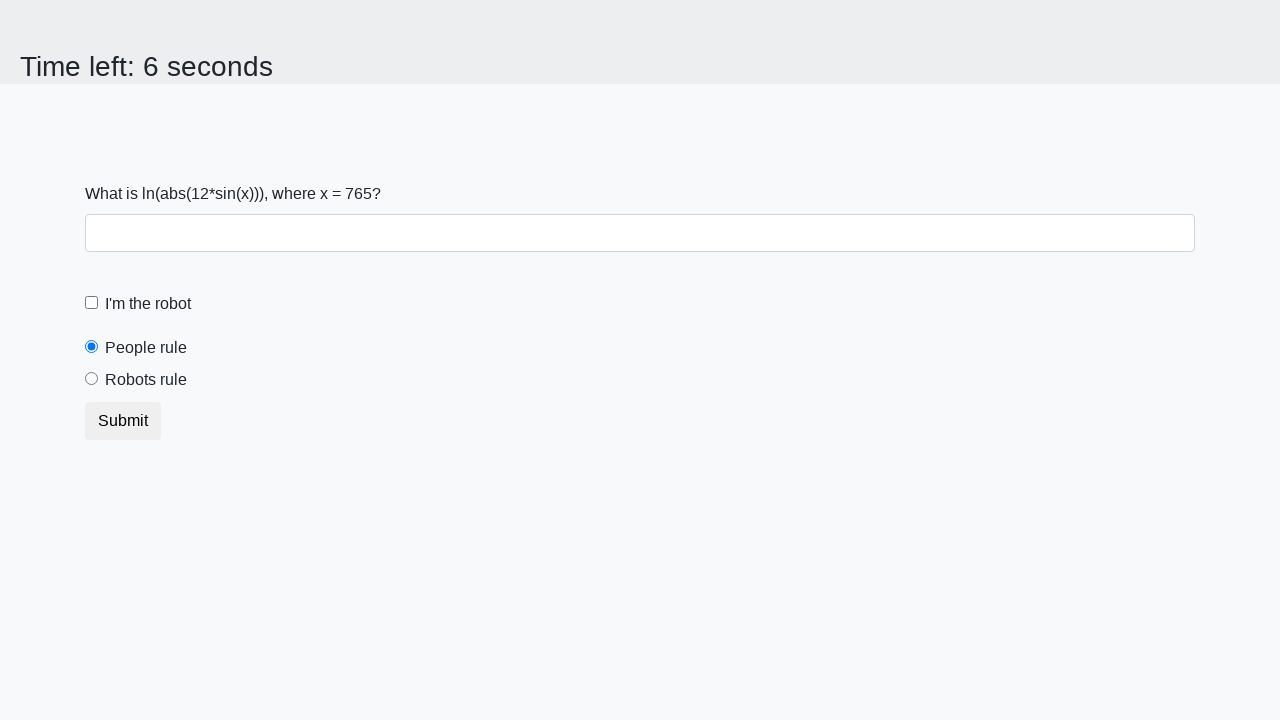

Calculated result using formula: log(abs(12*sin(x)))
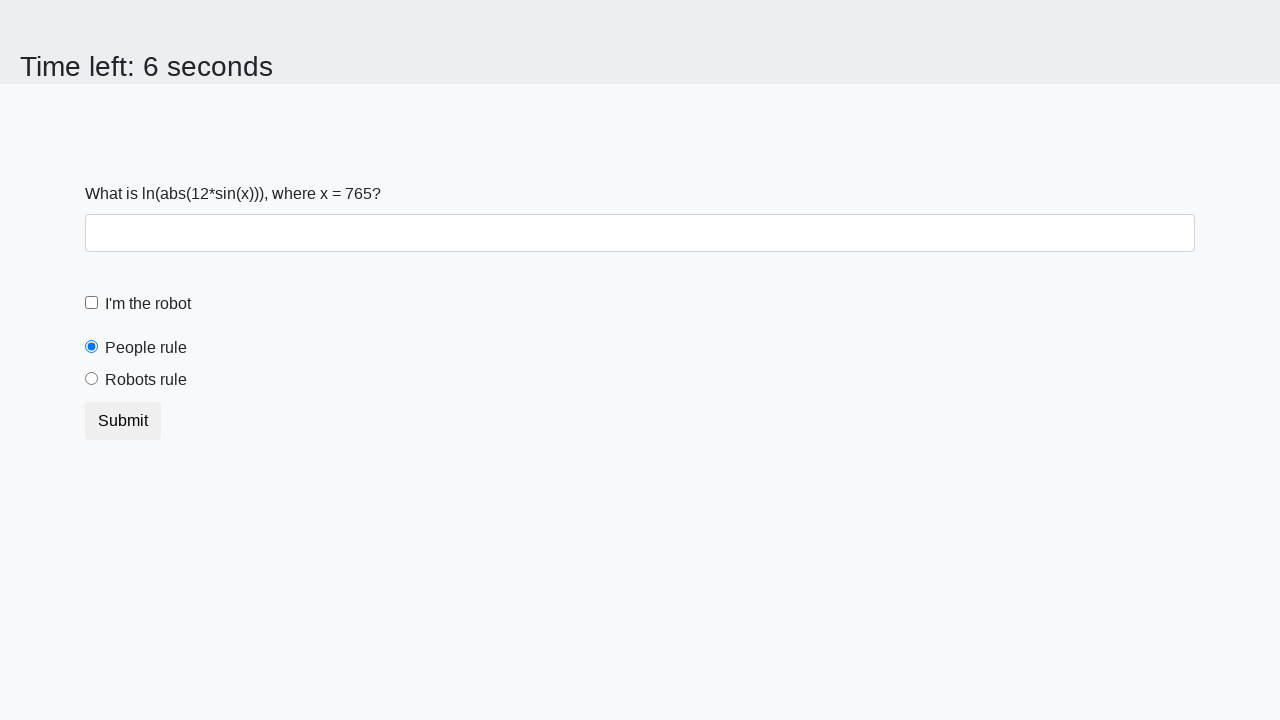

Filled answer field with calculated result on #answer
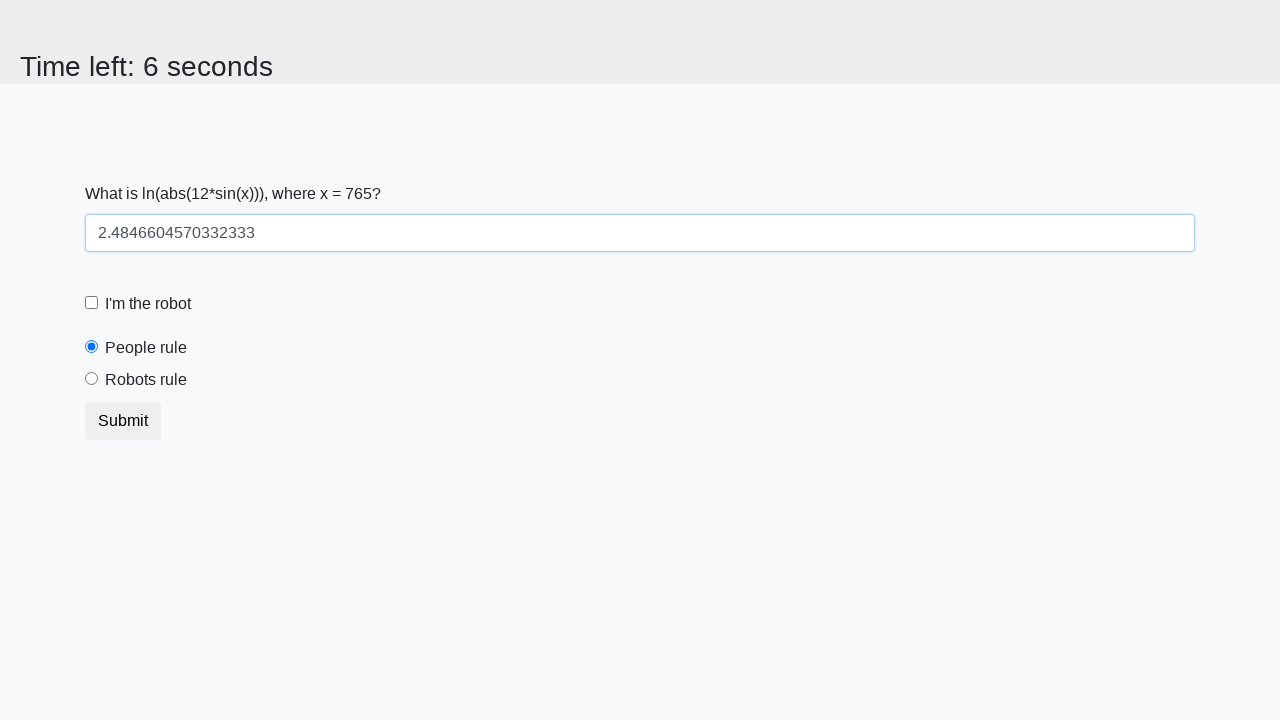

Checked the robot checkbox at (92, 303) on #robotCheckbox
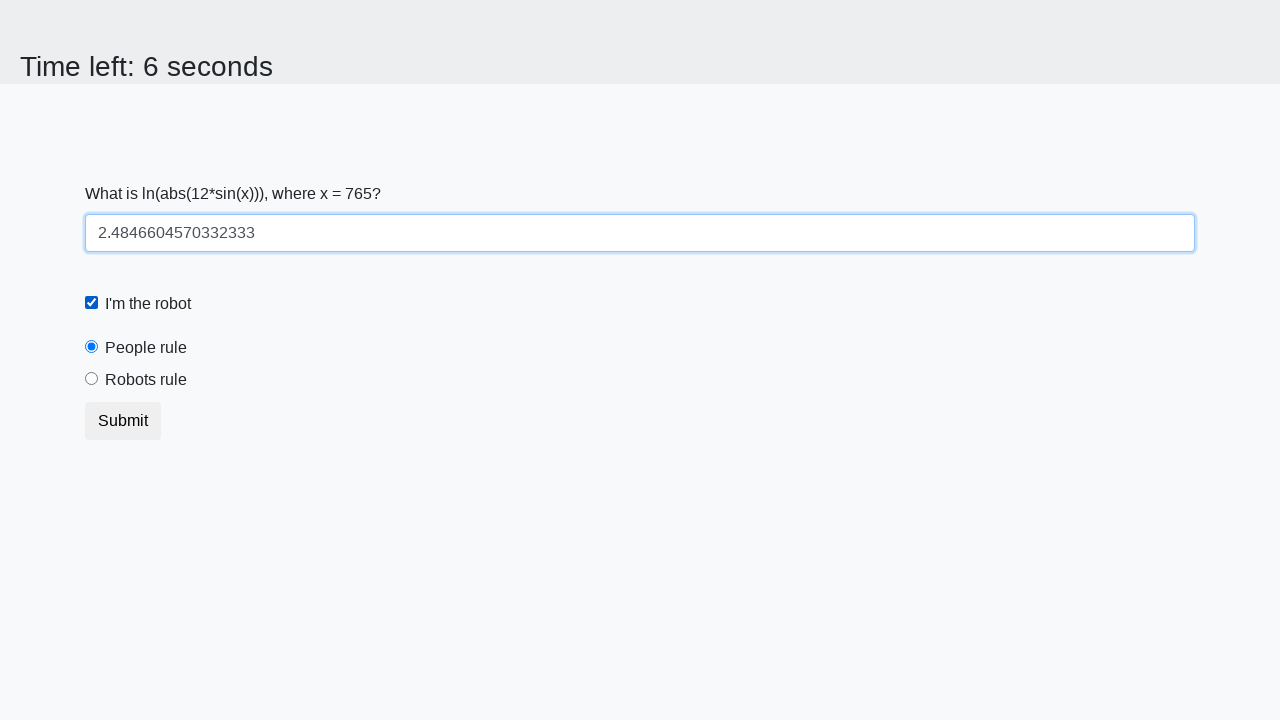

Selected the robots rule radio button at (92, 379) on #robotsRule
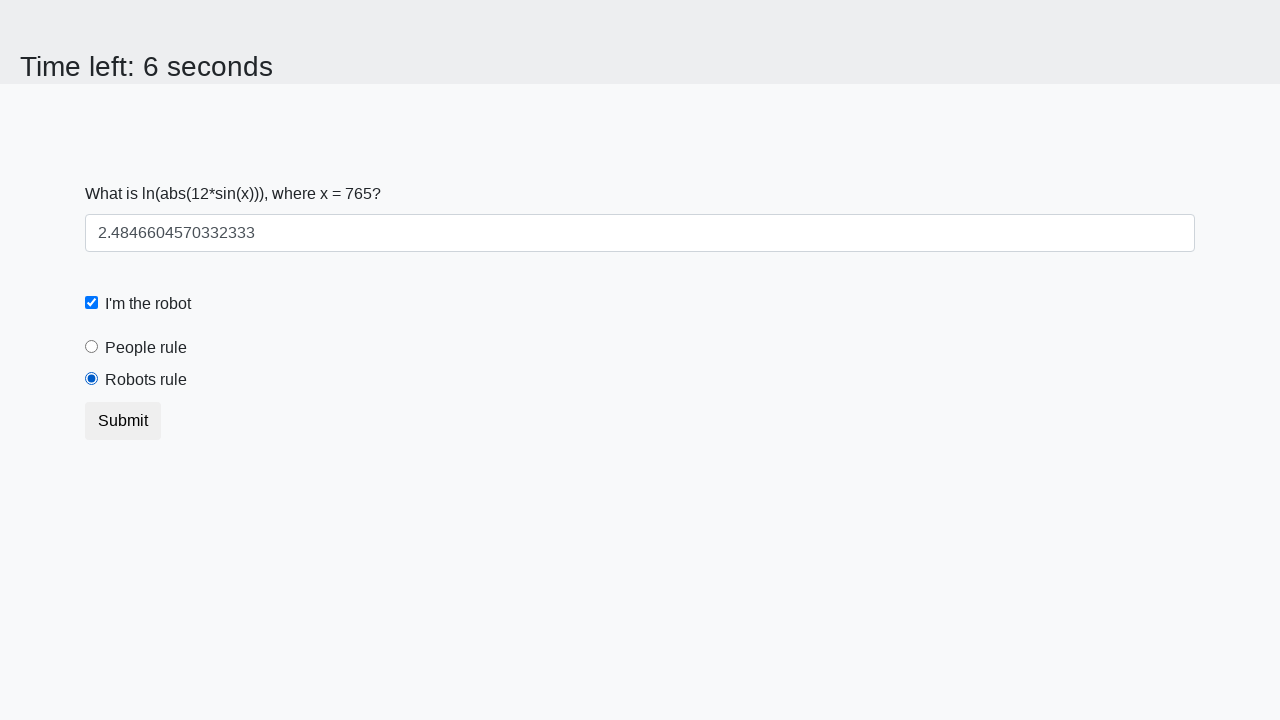

Submitted the math problem form at (123, 421) on .btn
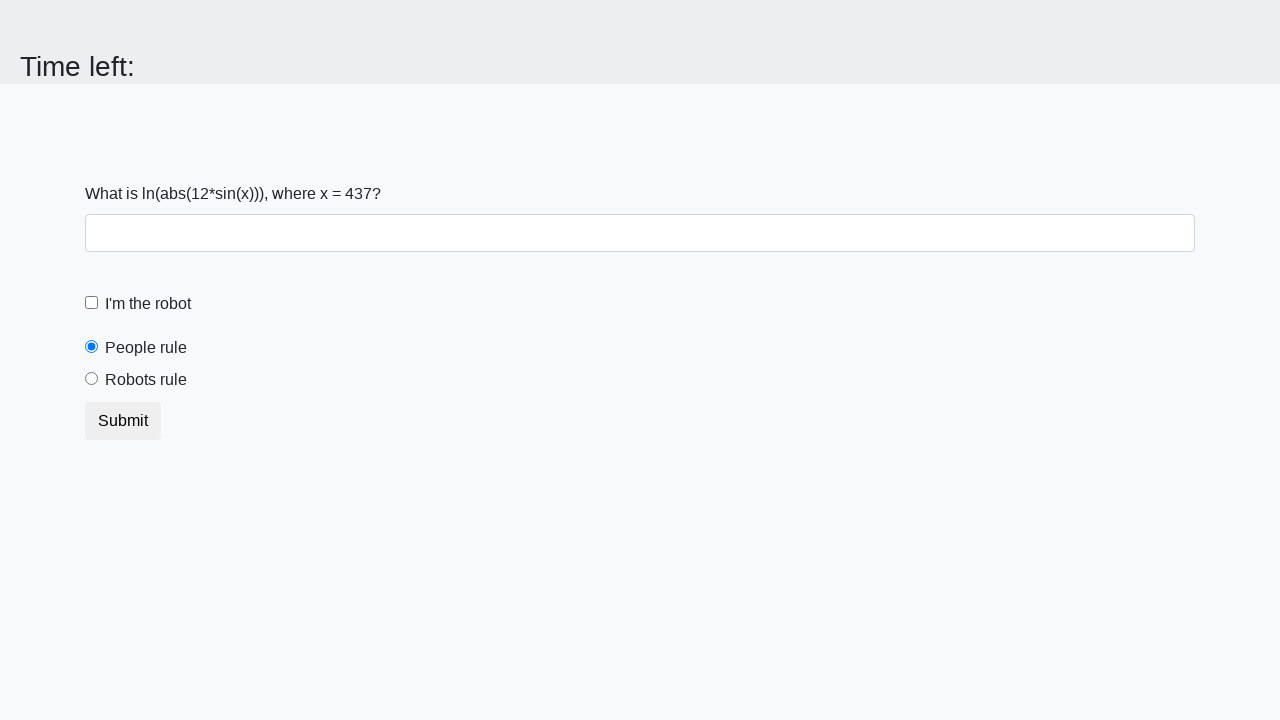

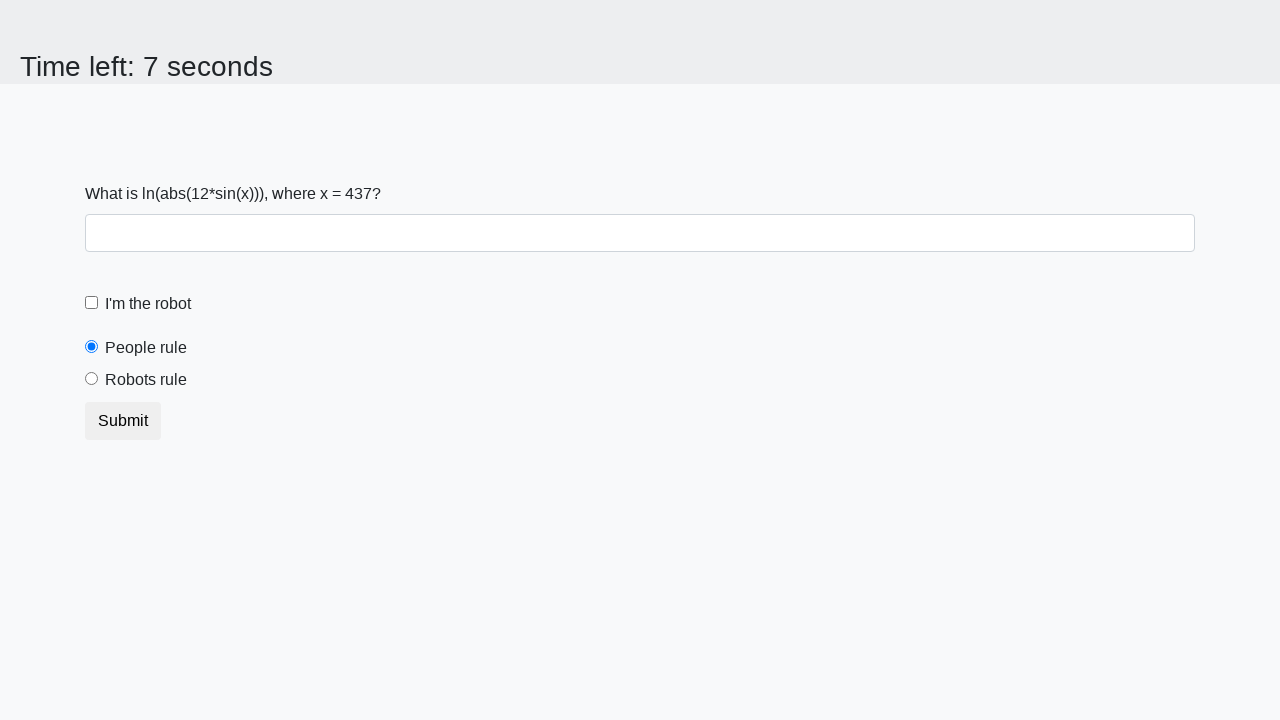